Simple test that navigates to the website homepage

Starting URL: https://rahulshettyacademy.com/seleniumPractise/#/

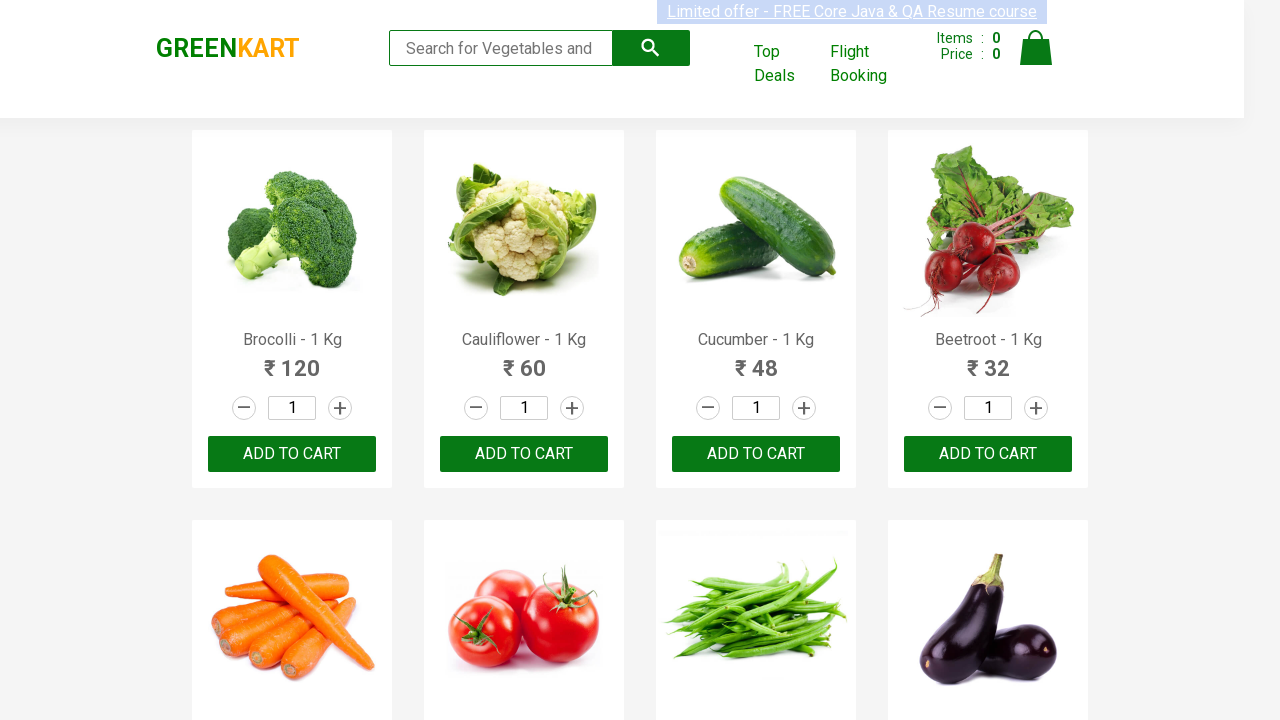

Navigated to Rahul Shetty Academy Selenium Practice homepage
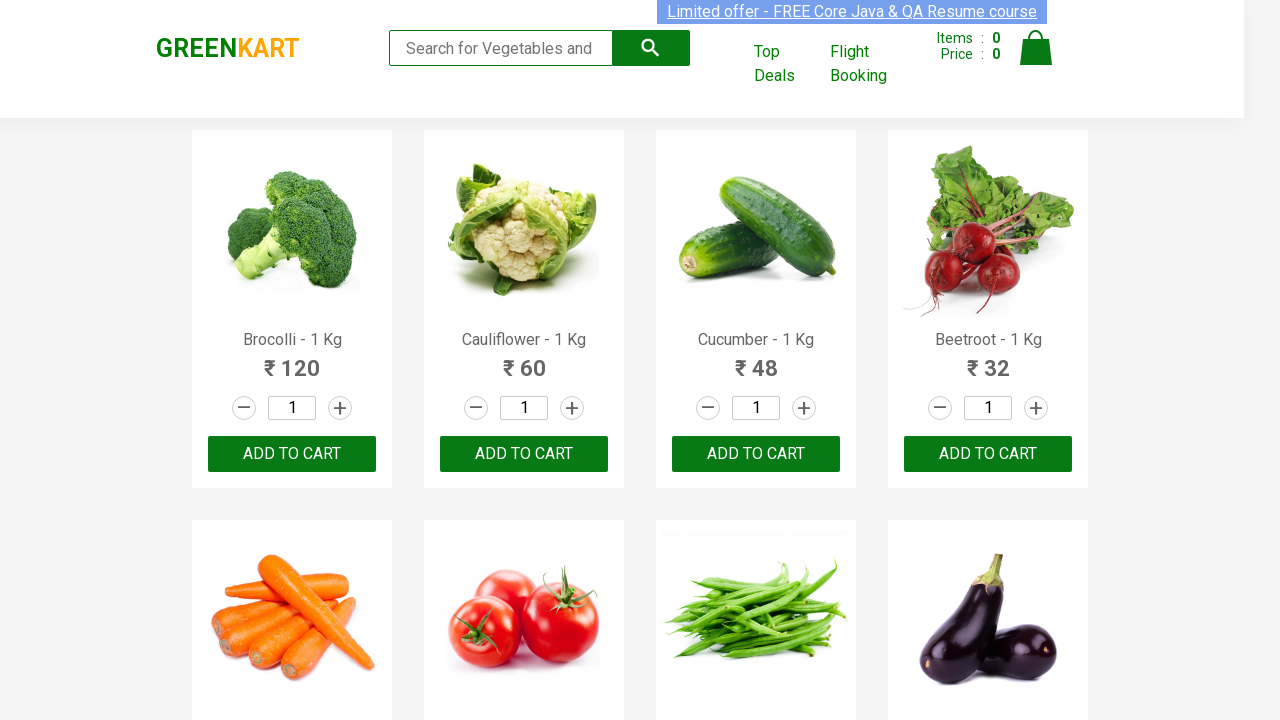

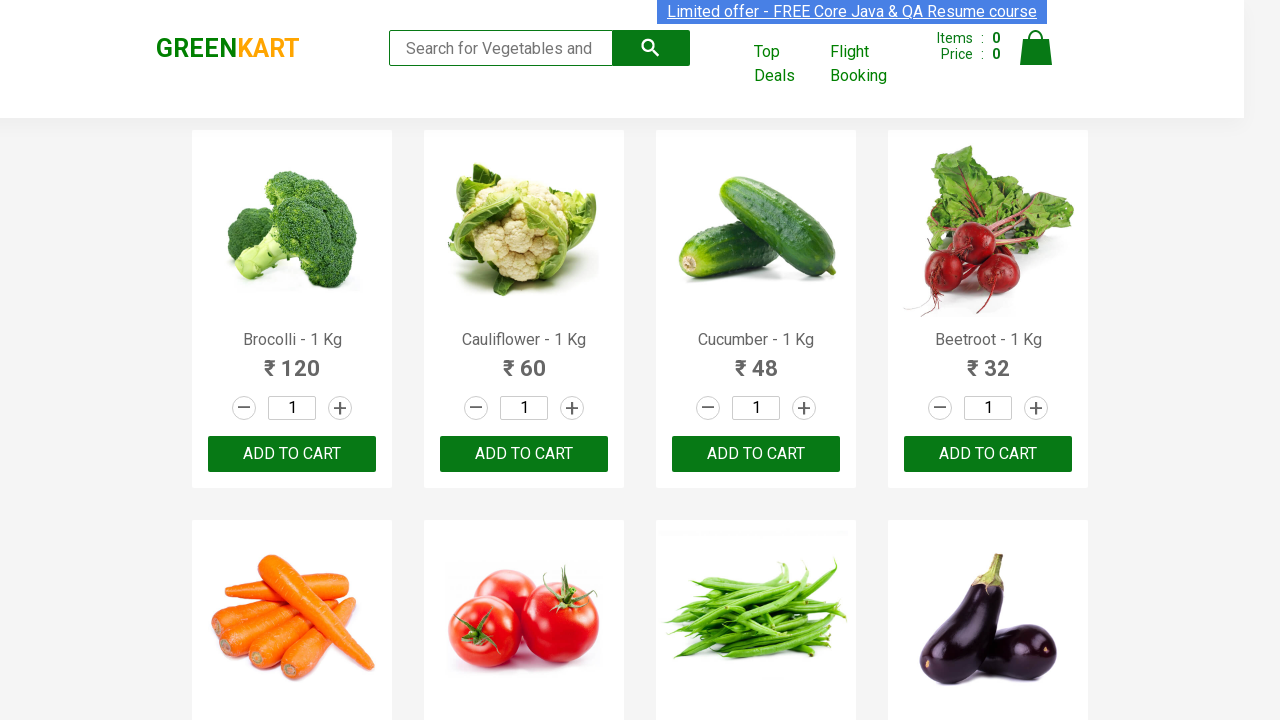